Tests clicking on the German language selector and verifies navigation to the German version of the site

Starting URL: https://apomeds.com/

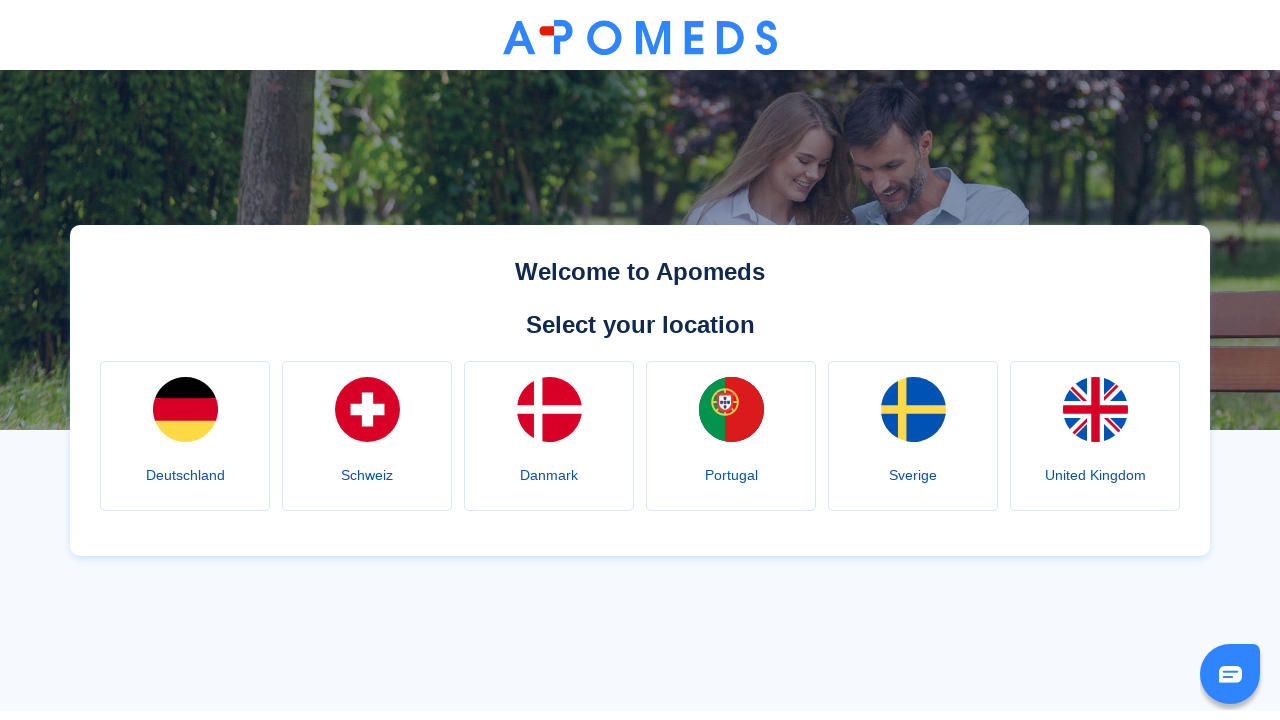

Navigated to starting URL https://apomeds.com/
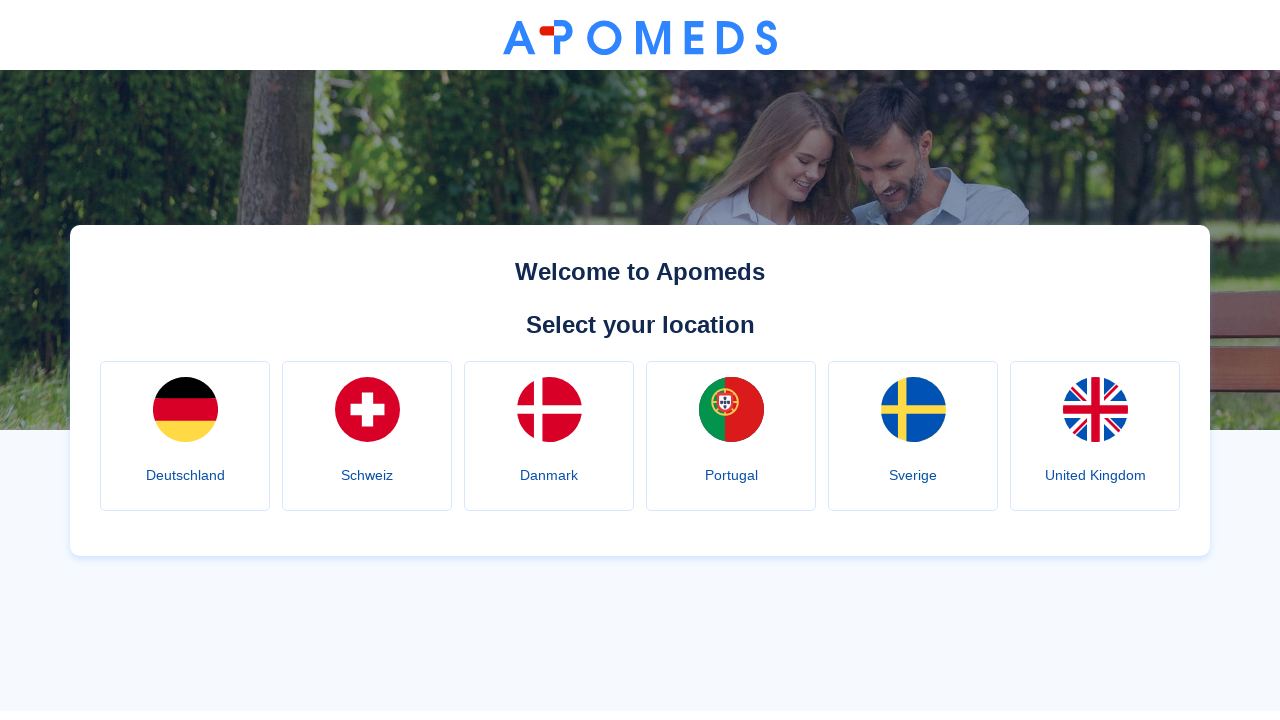

Clicked on German language selector at (185, 436) on xpath=//*[@id='de']
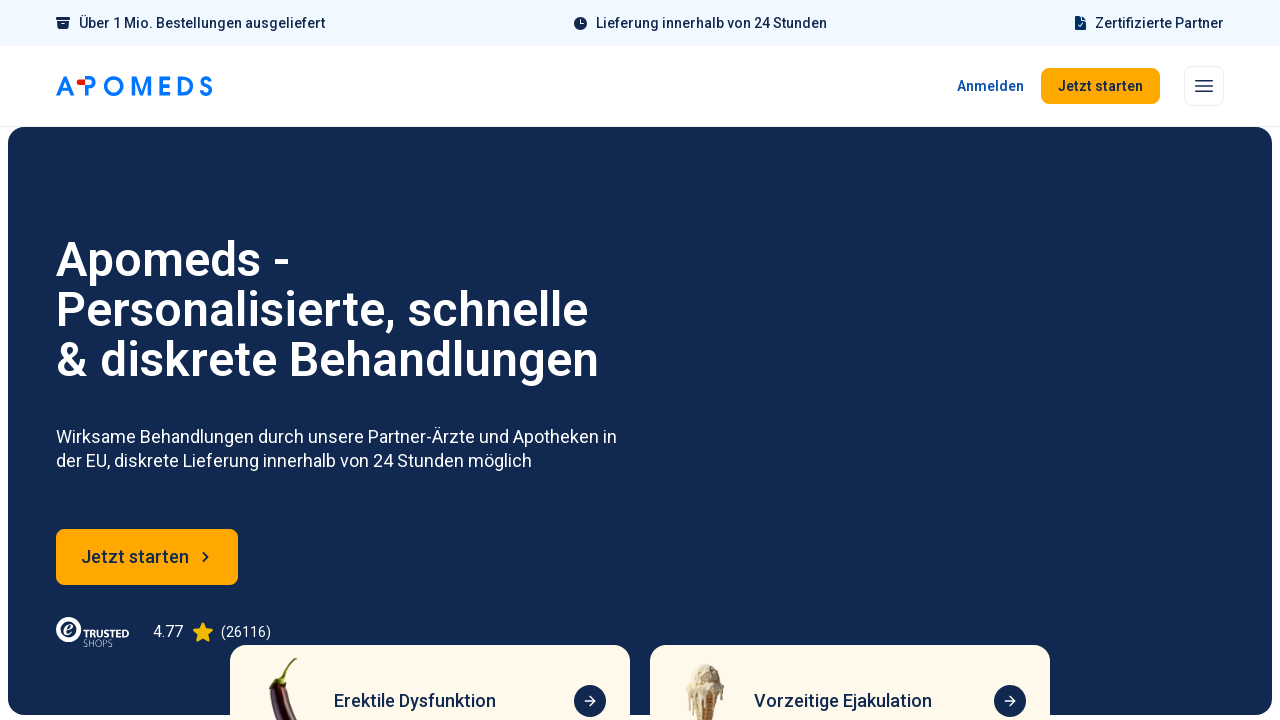

Verified navigation to German version of the site at https://apomeds.com/de
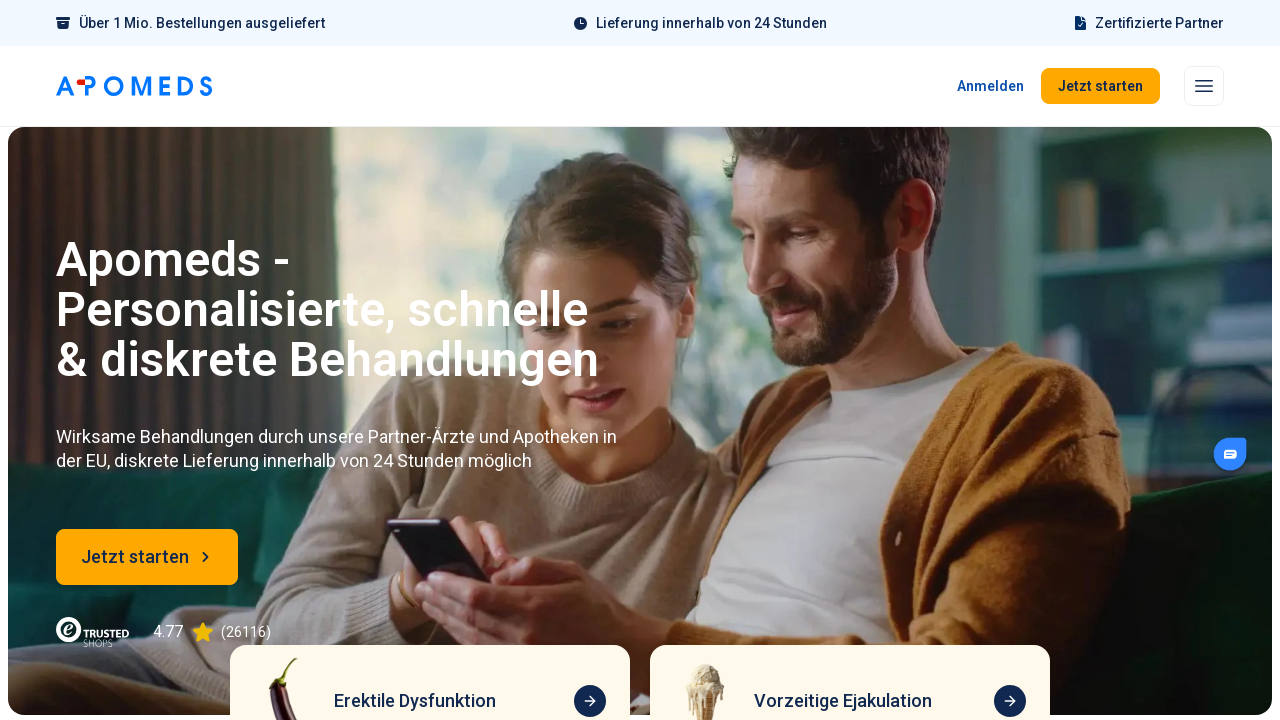

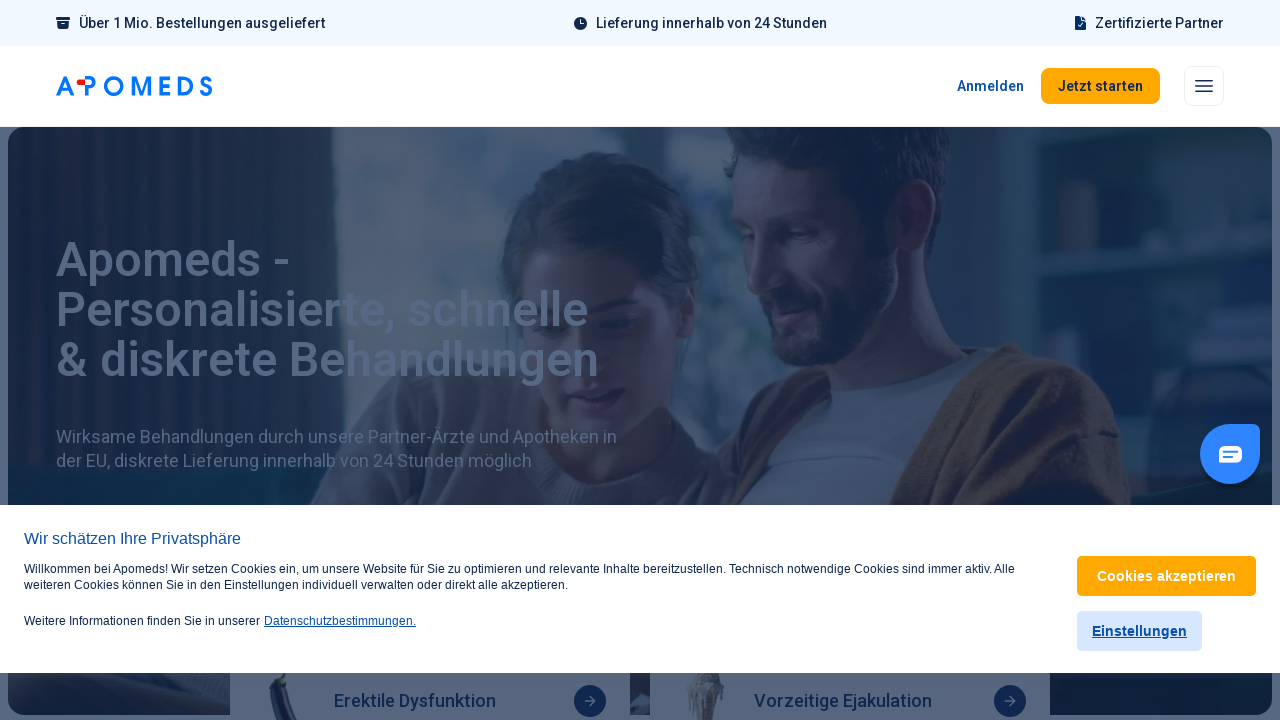